Tests hover functionality by hovering over an avatar image and verifying that additional user information (caption) is displayed when hovering.

Starting URL: http://the-internet.herokuapp.com/hovers

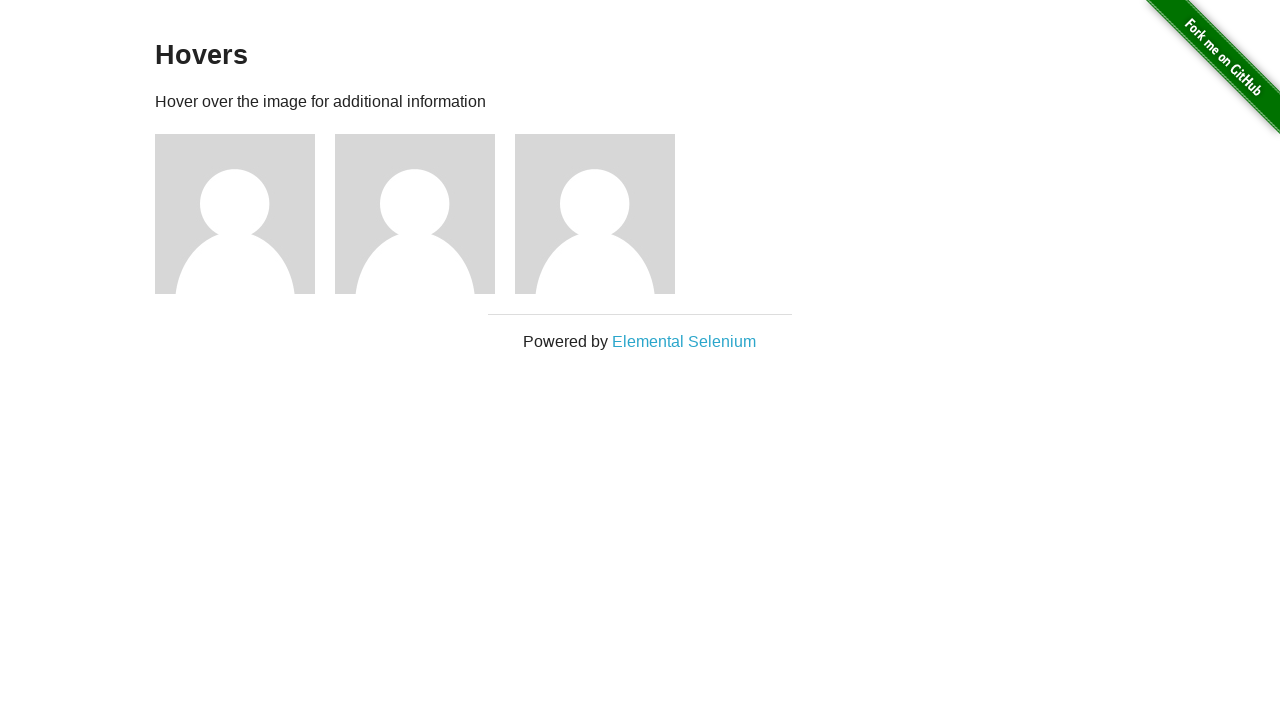

Navigated to hovers page at http://the-internet.herokuapp.com/hovers
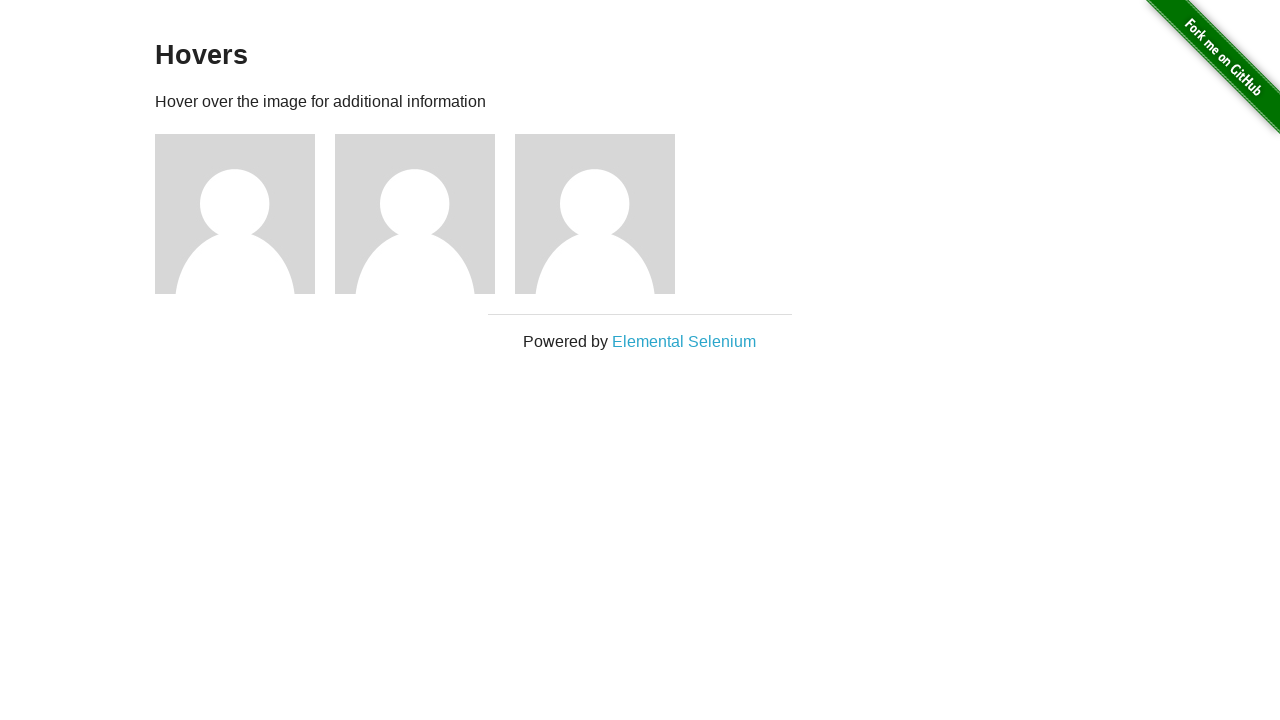

Located first avatar element
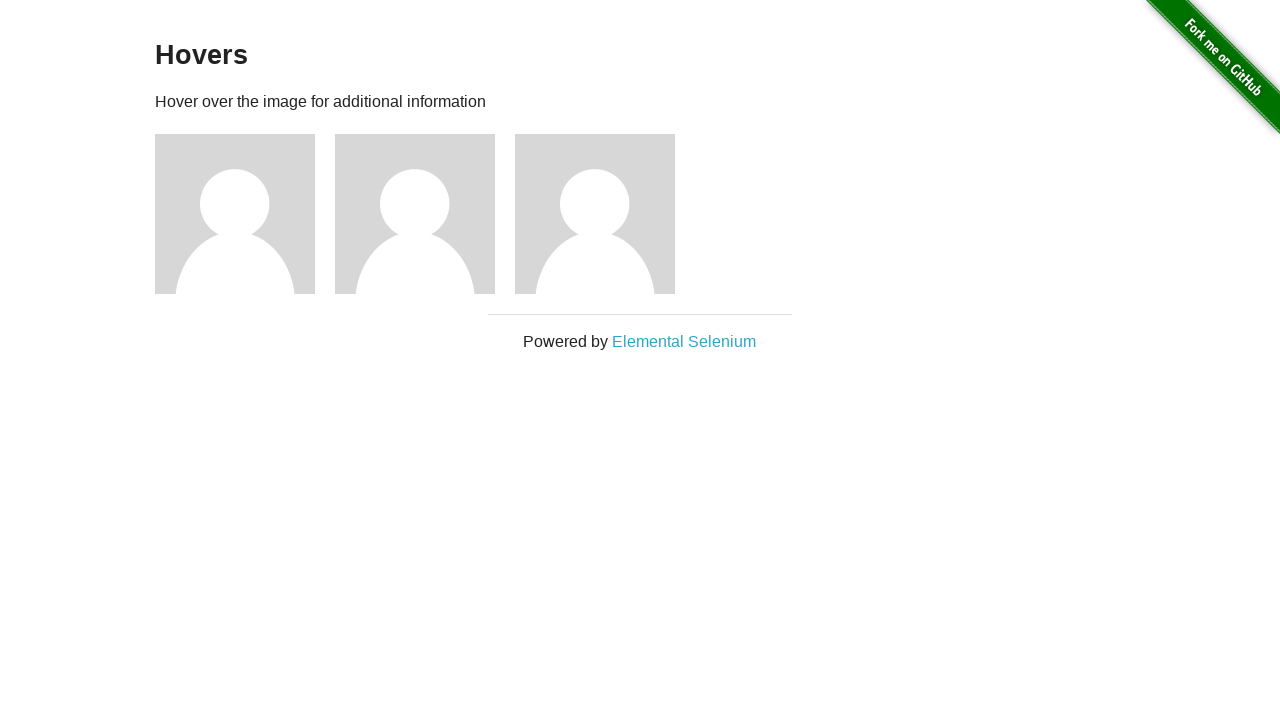

Hovered over the first avatar image at (245, 214) on .figure >> nth=0
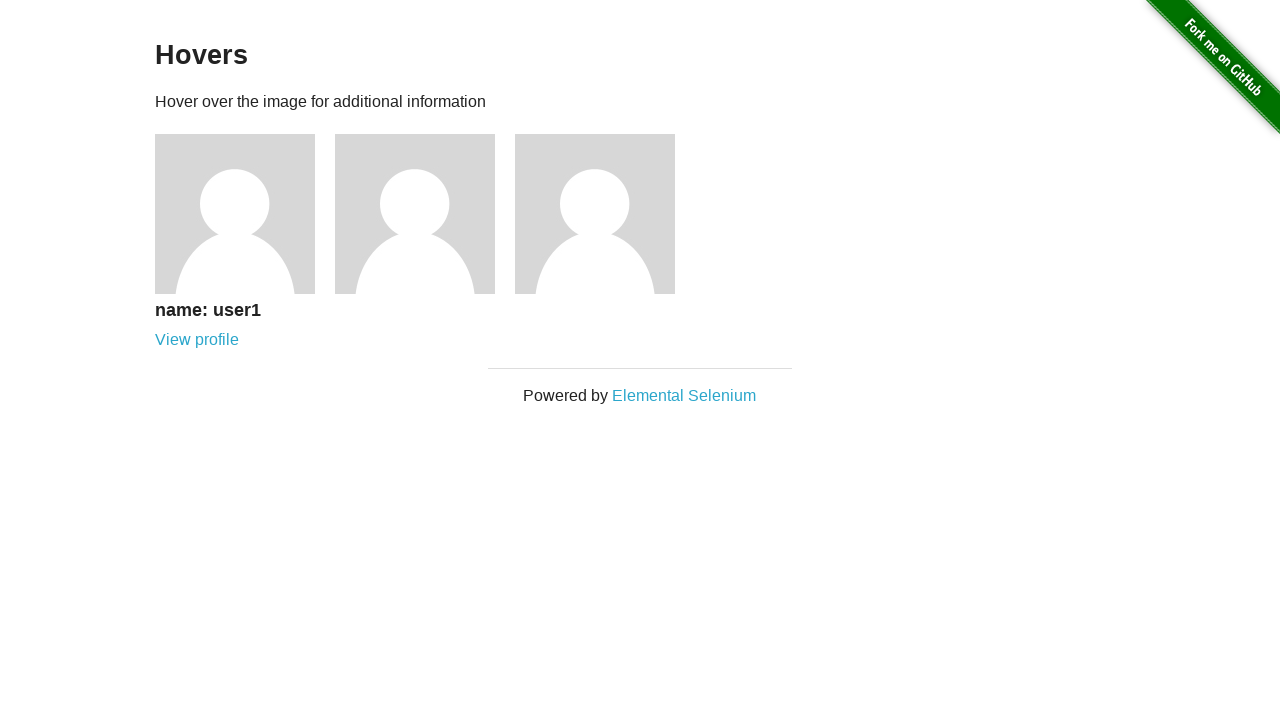

Located caption element
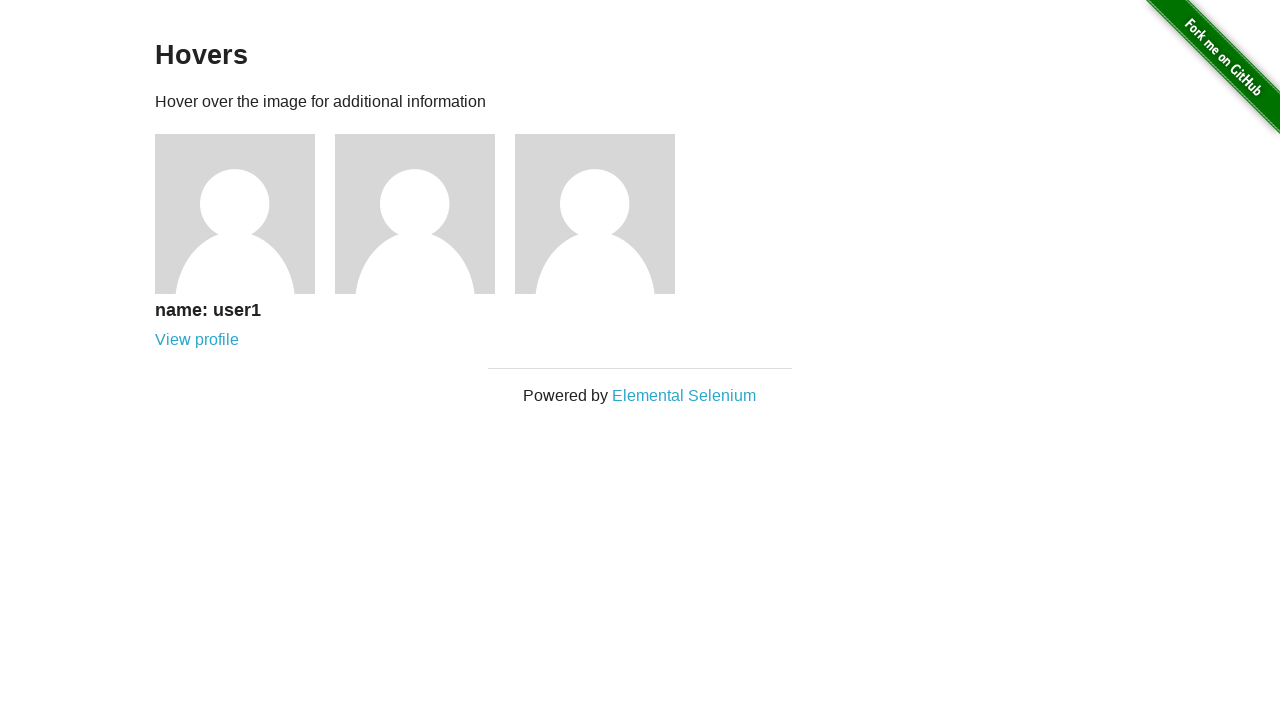

Verified that caption is visible after hover - assertion passed
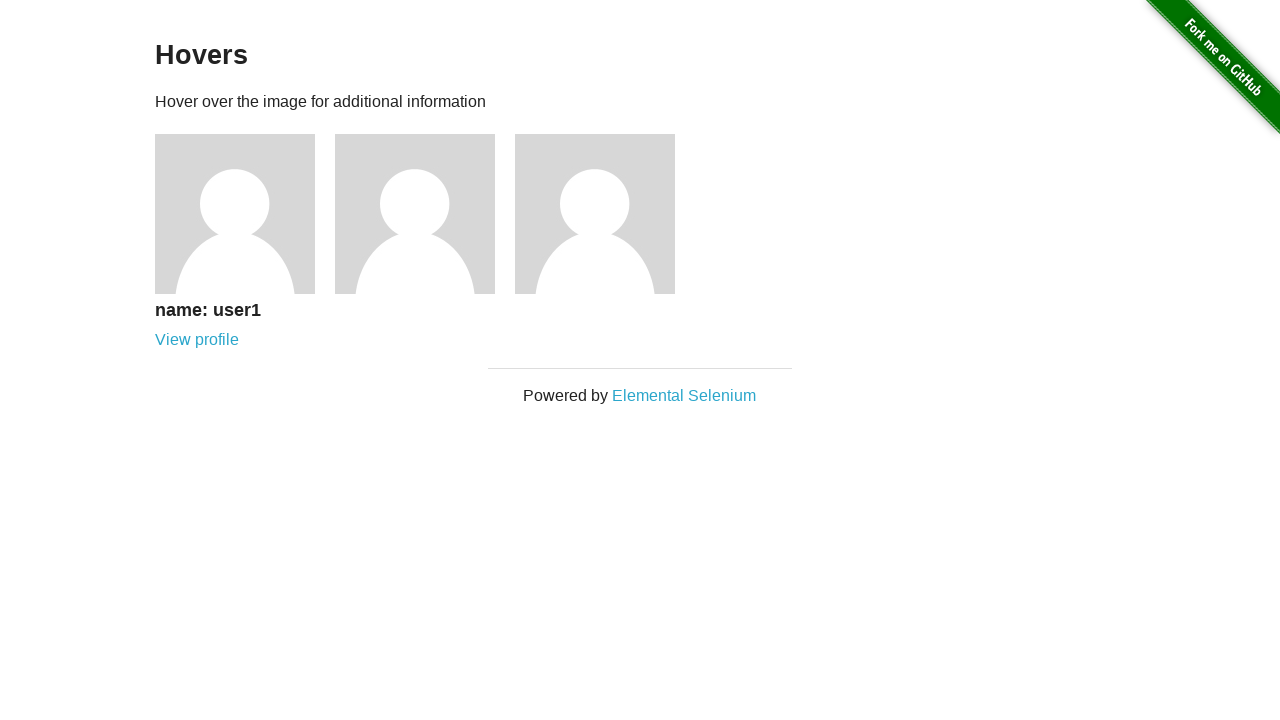

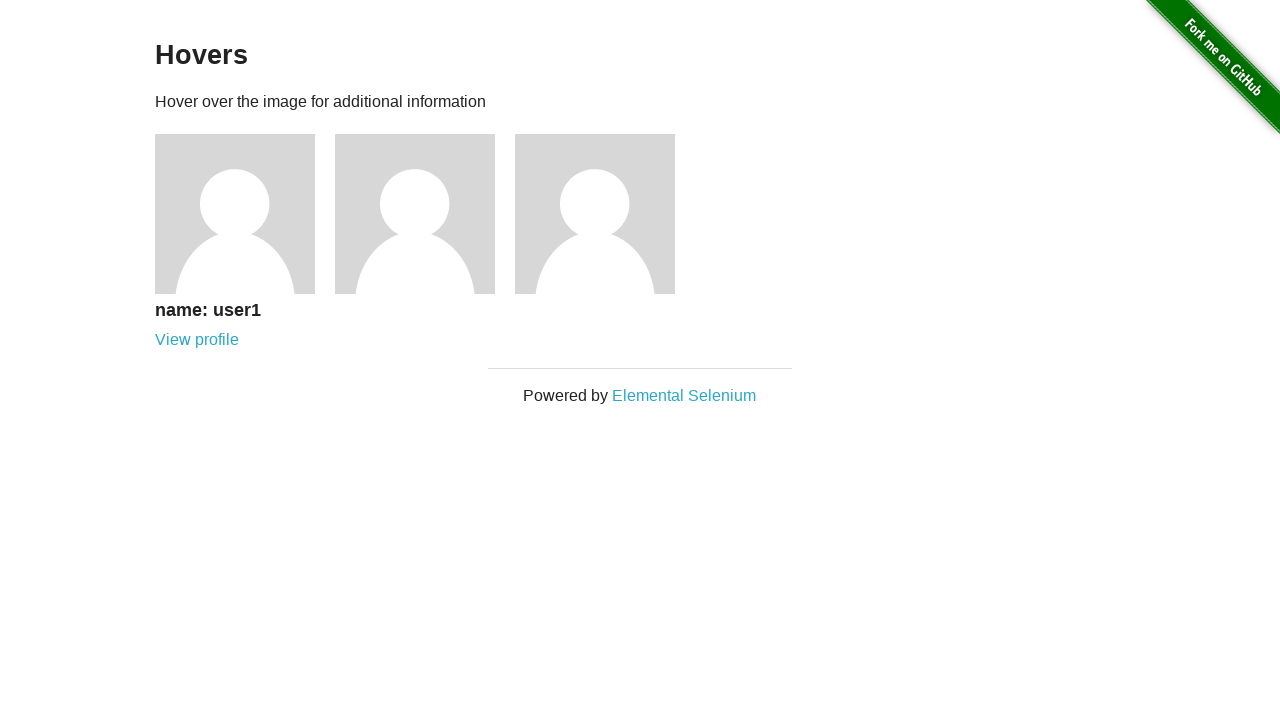